Tests dynamic checkbox controls by removing and adding a checkbox element

Starting URL: https://the-internet.herokuapp.com/dynamic_controls

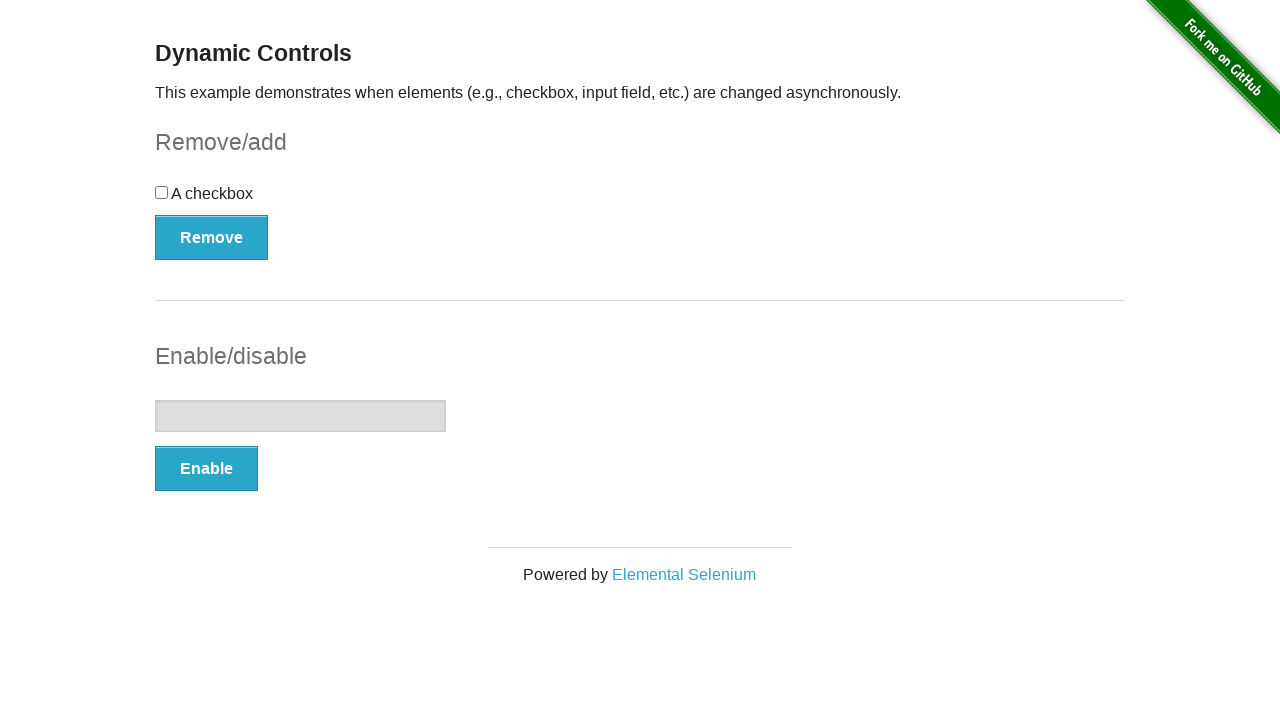

Navigated to dynamic controls page
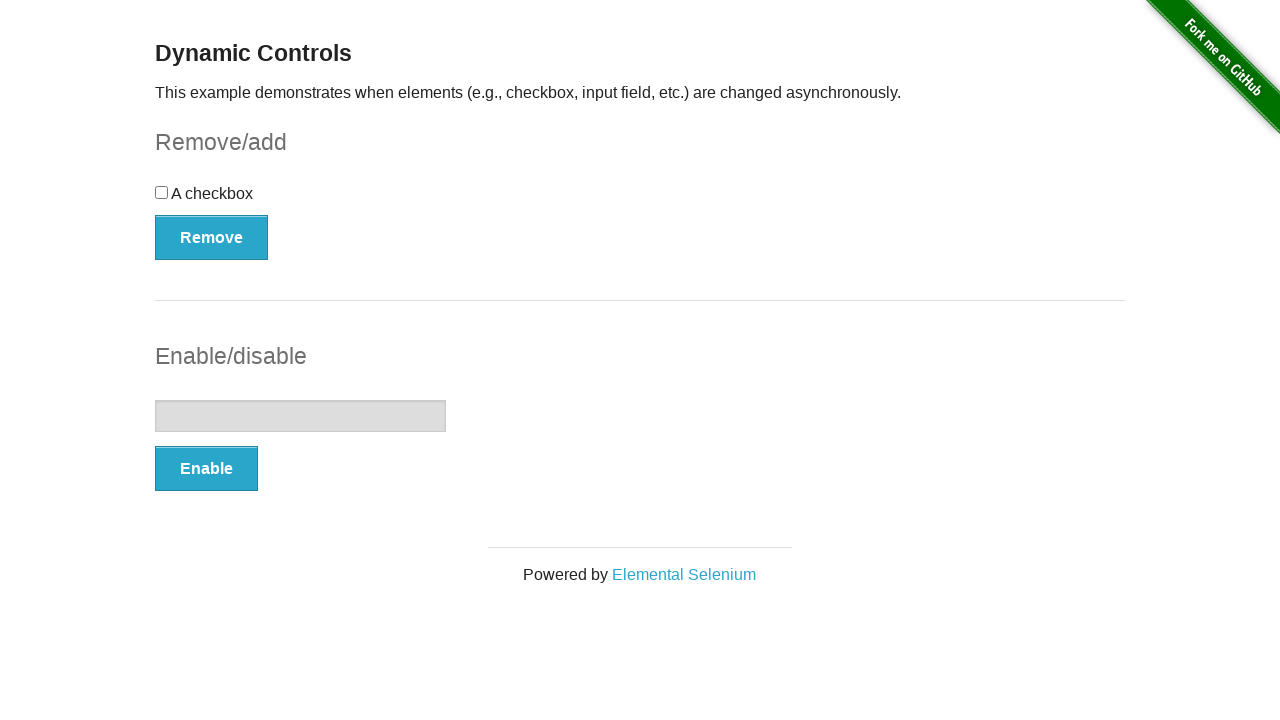

Located checkbox element
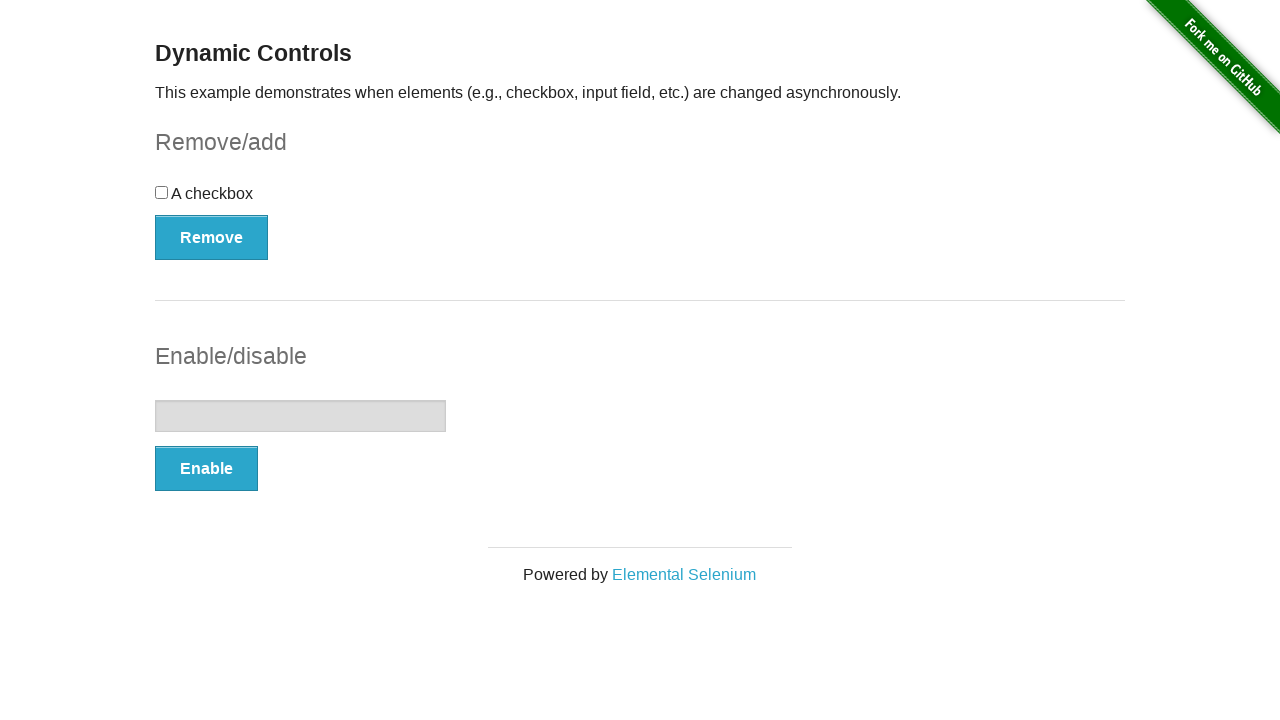

Verified checkbox is visible
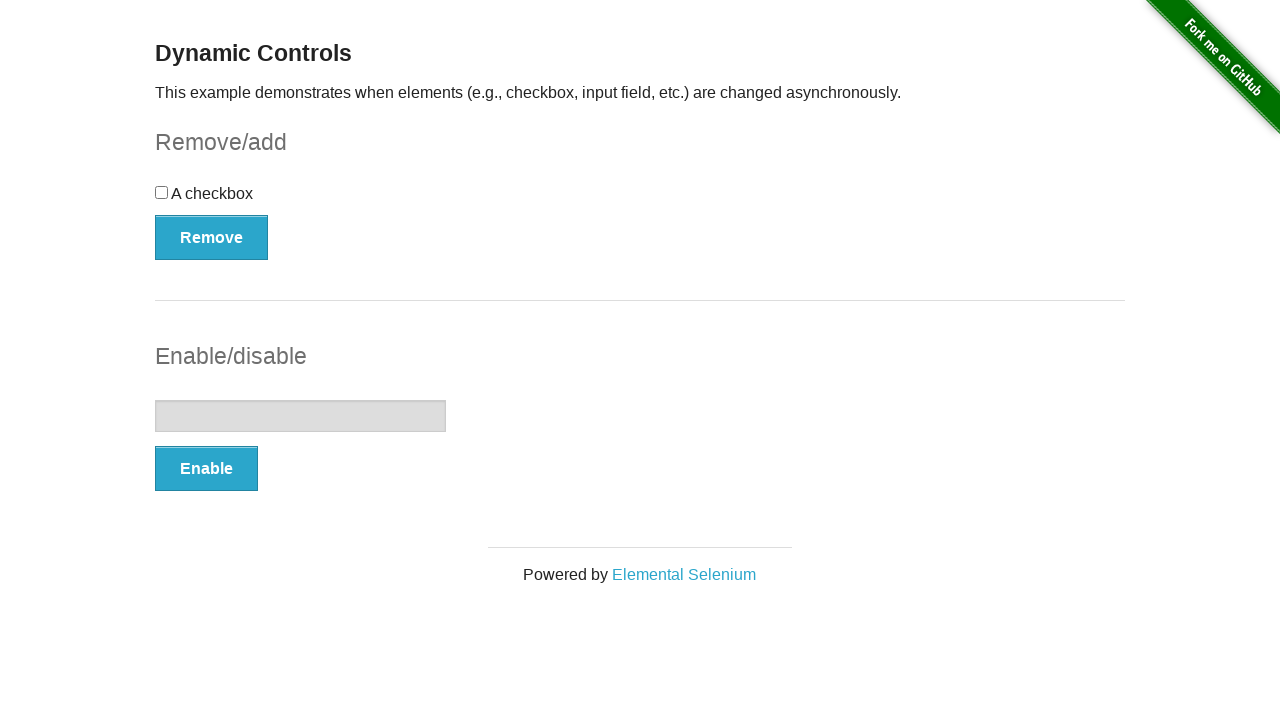

Verified checkbox is unchecked
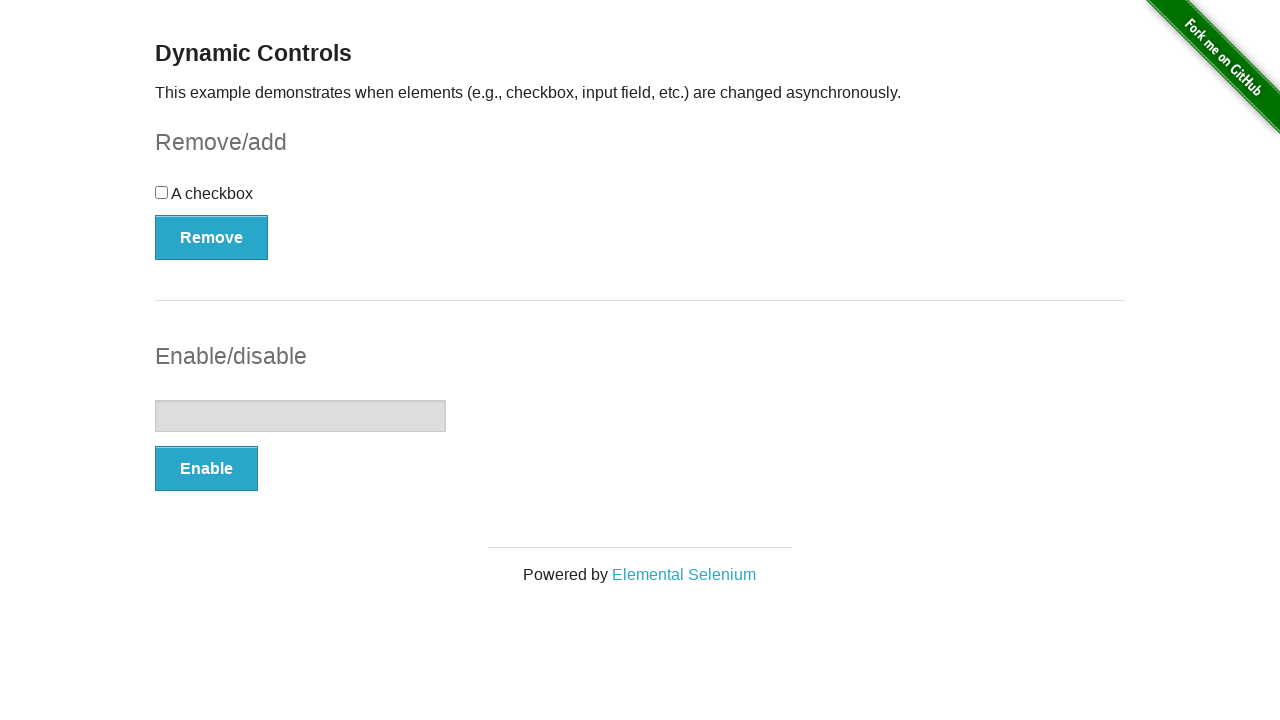

Clicked checkbox to check it at (162, 192) on xpath=//input[@type='checkbox']
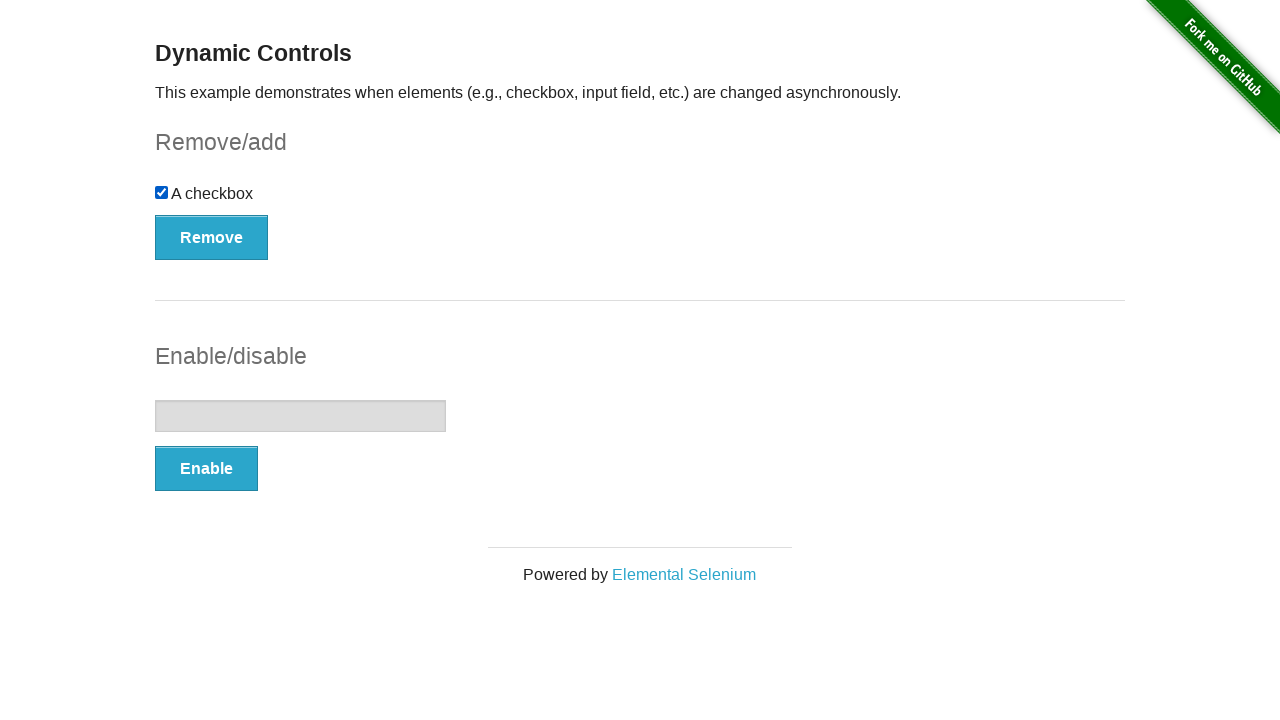

Verified checkbox is now checked
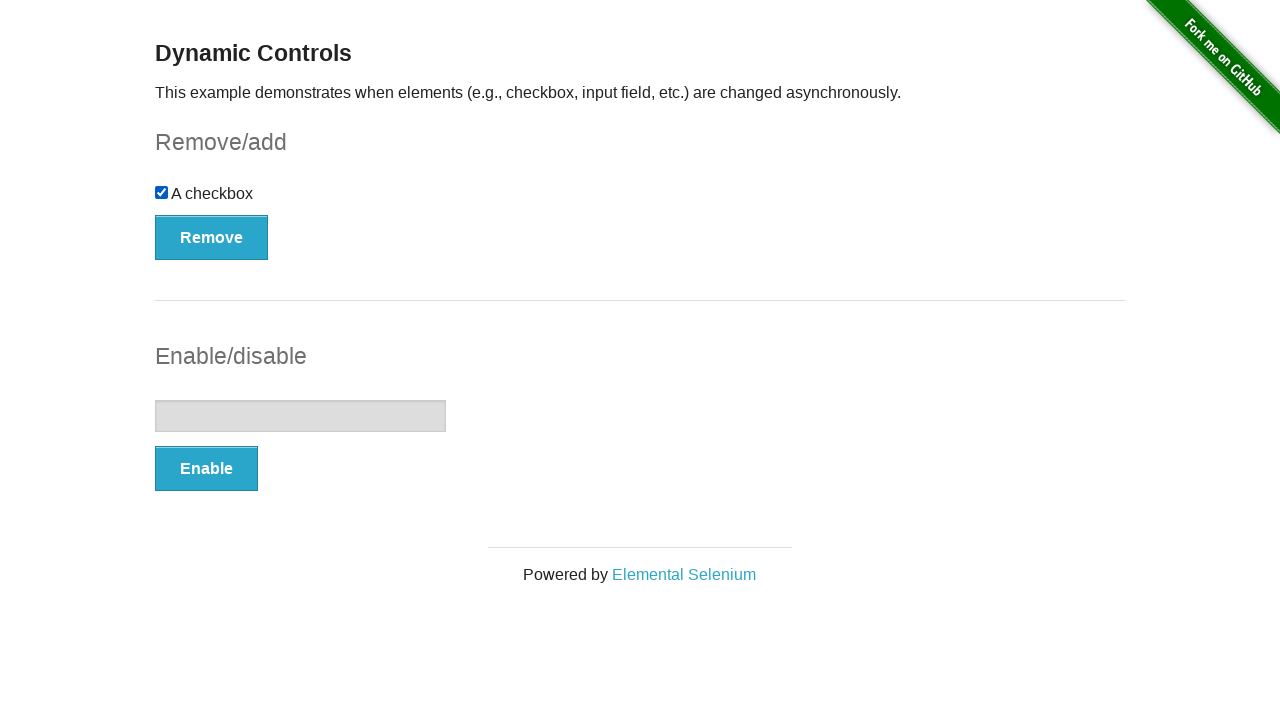

Clicked Remove button at (212, 237) on xpath=//button[contains(., 'Remove')]
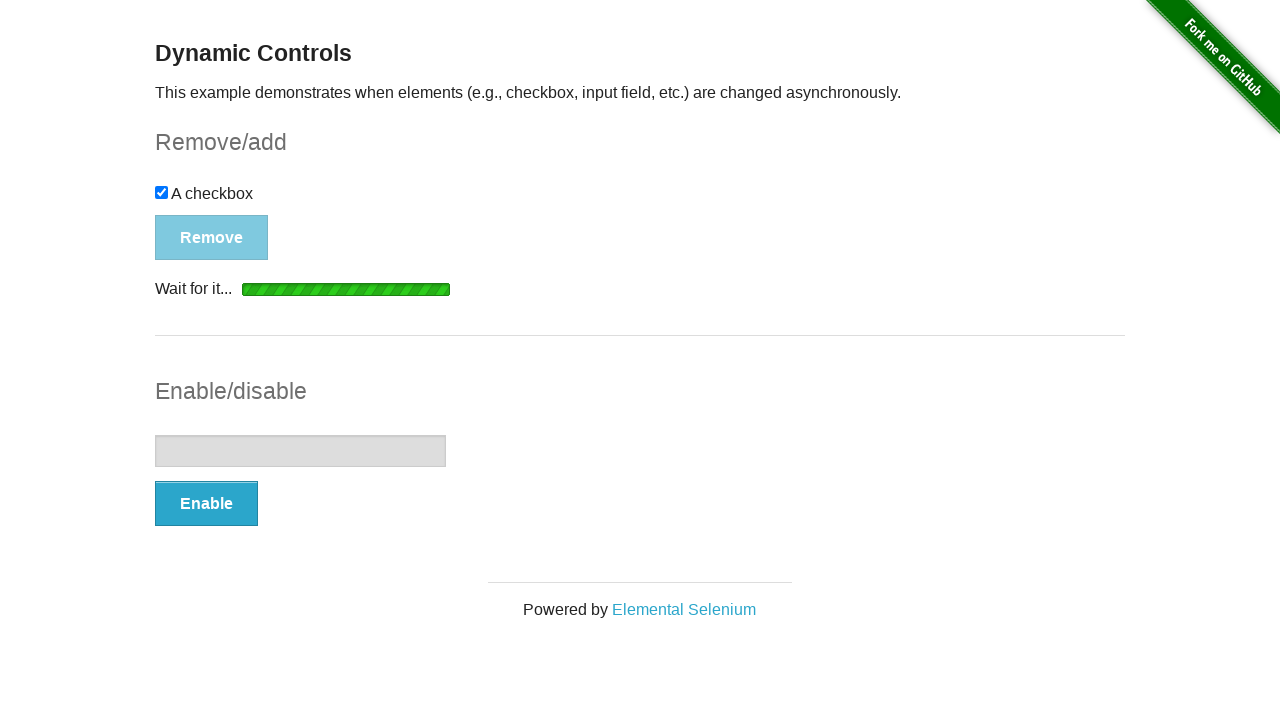

Waited for loading spinner to disappear
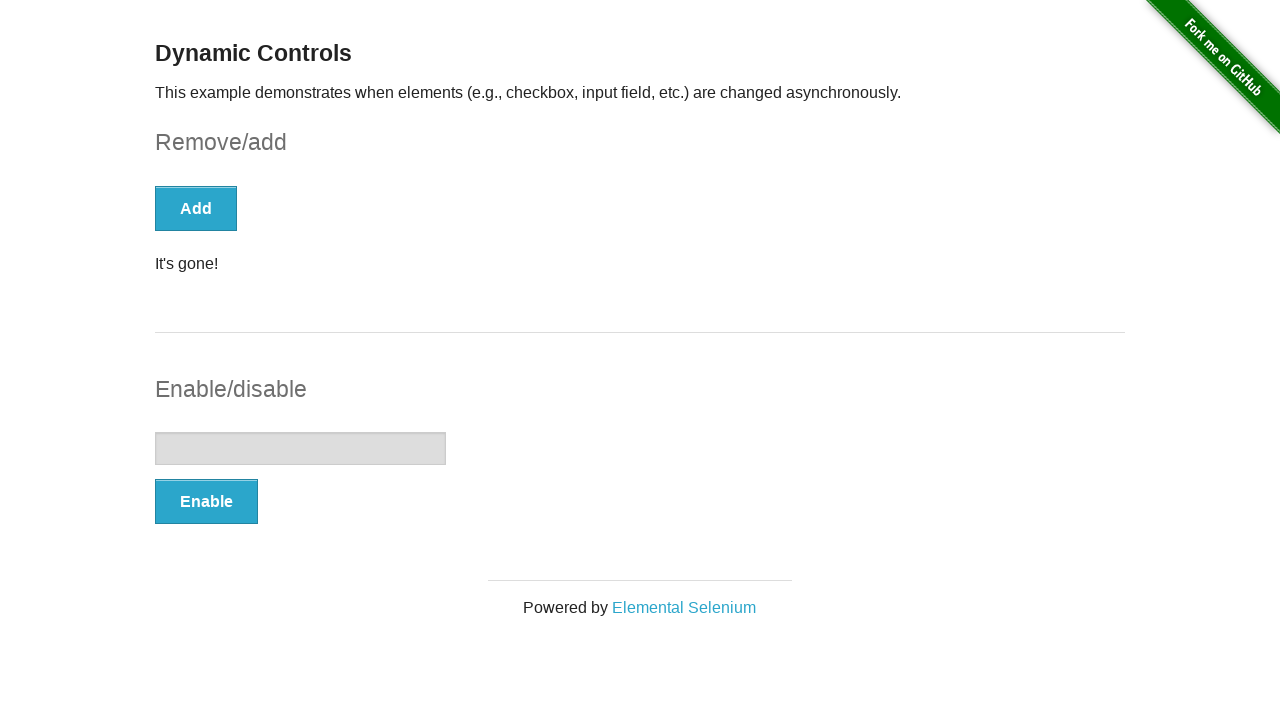

Verified checkbox is no longer visible
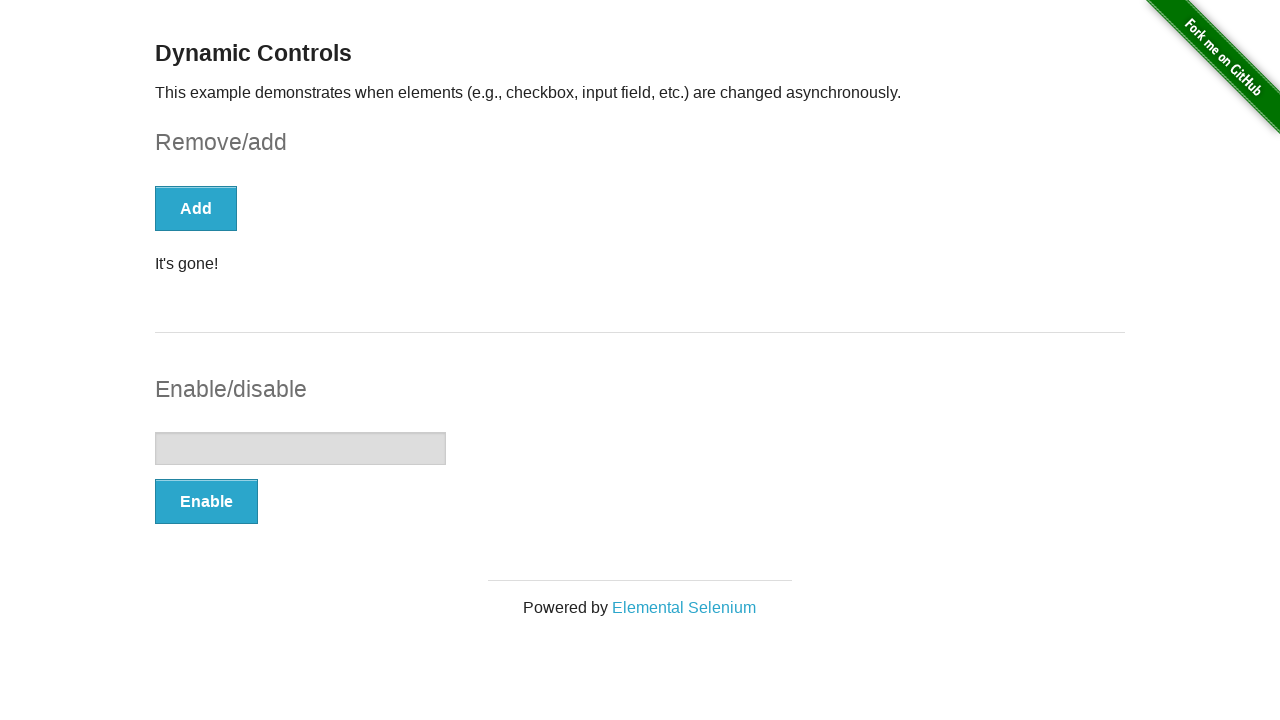

Clicked Add button at (196, 208) on xpath=//button[contains(., 'Add')]
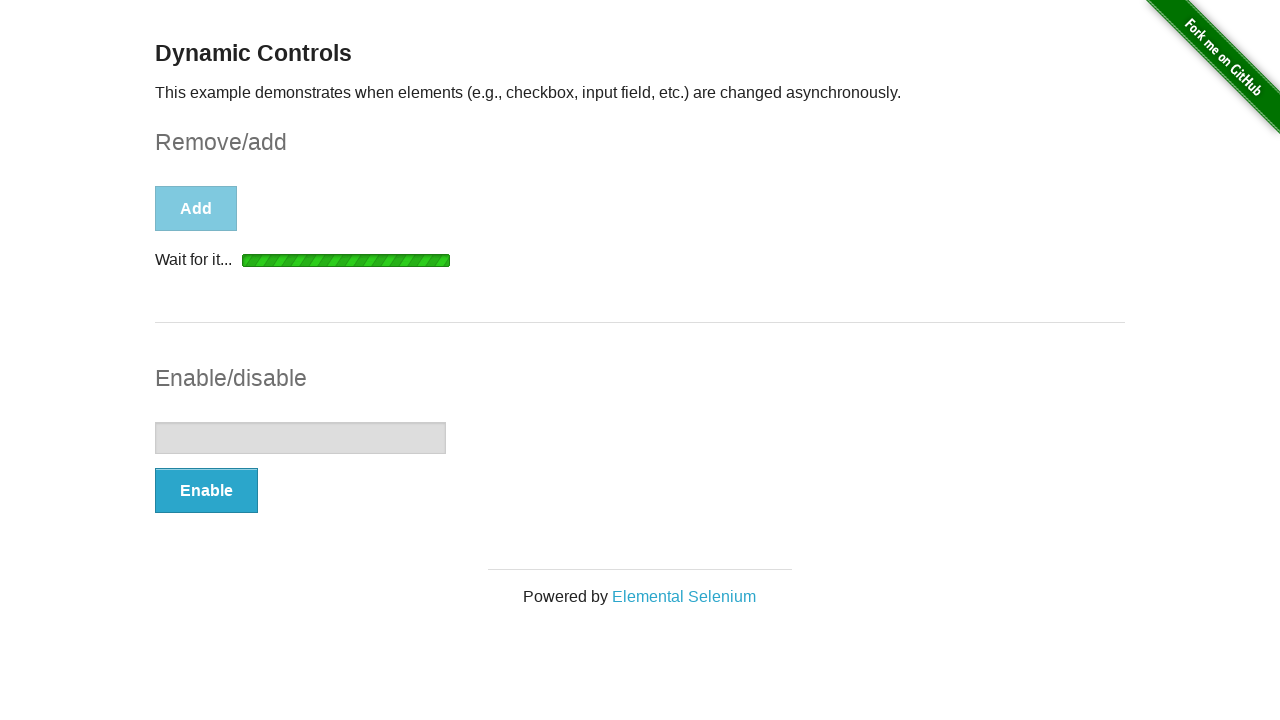

Waited for loading spinner to disappear
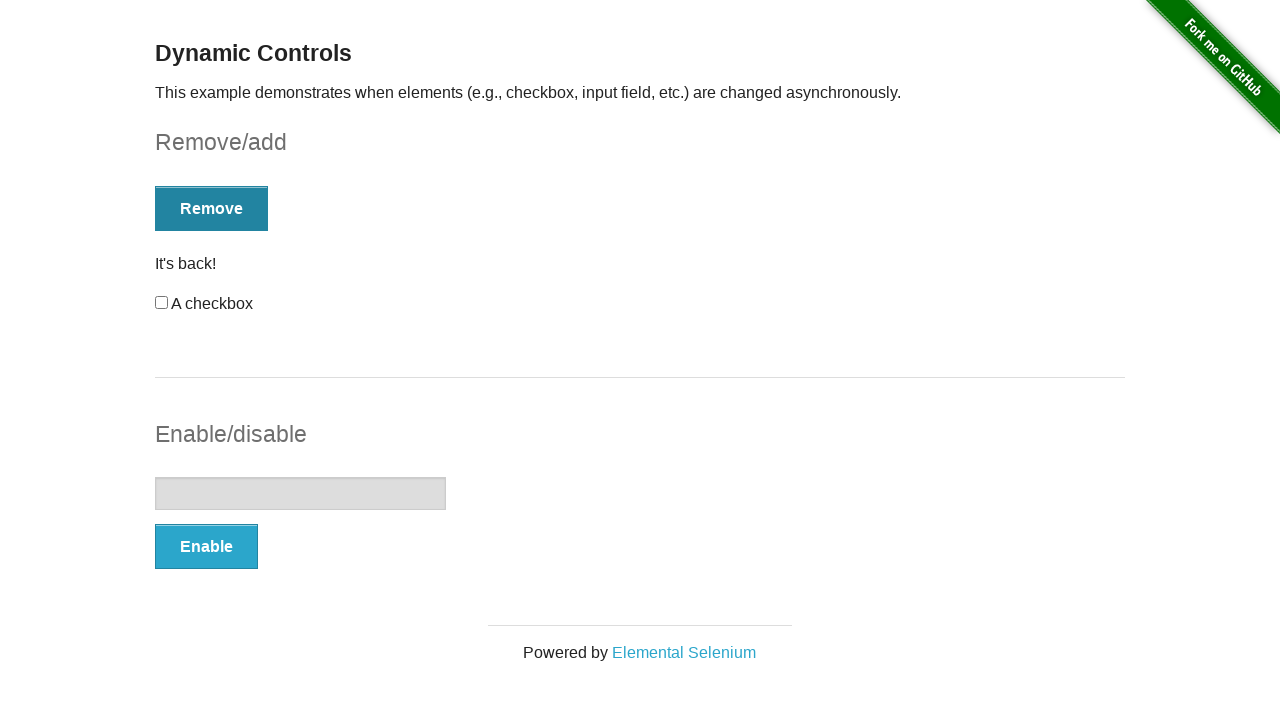

Verified checkbox has reappeared
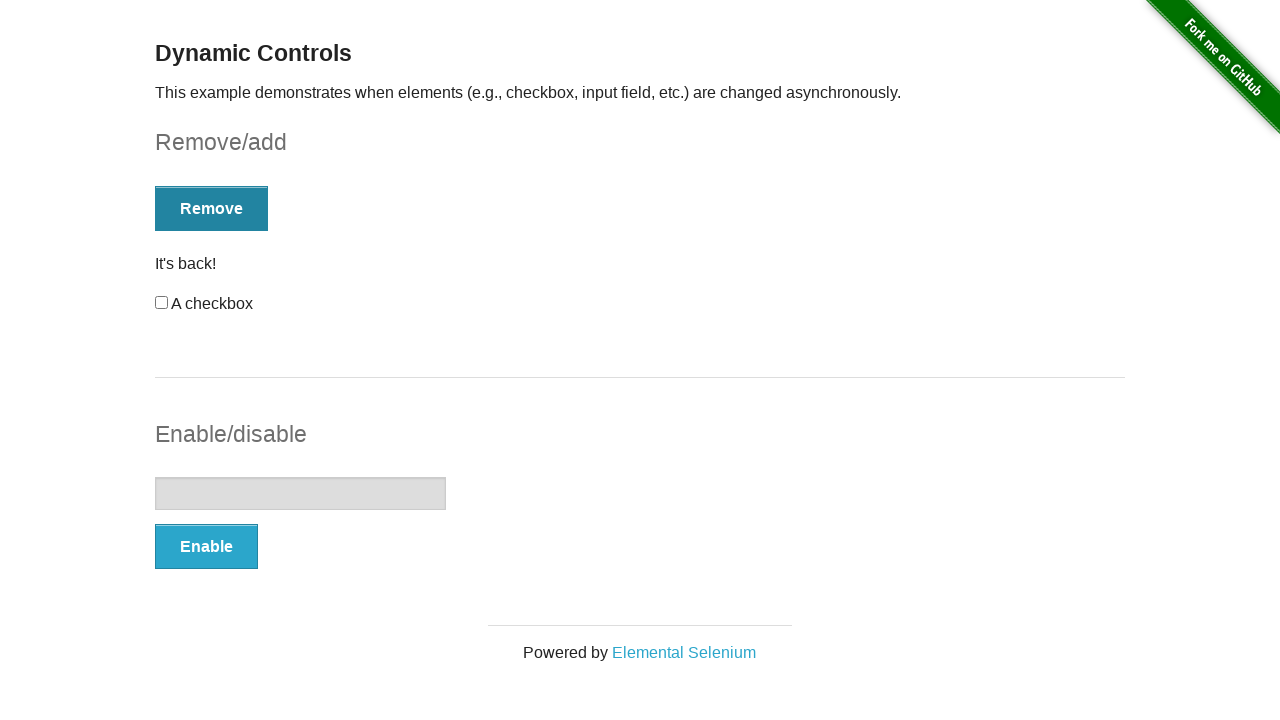

Verified success message displays 'It's back!'
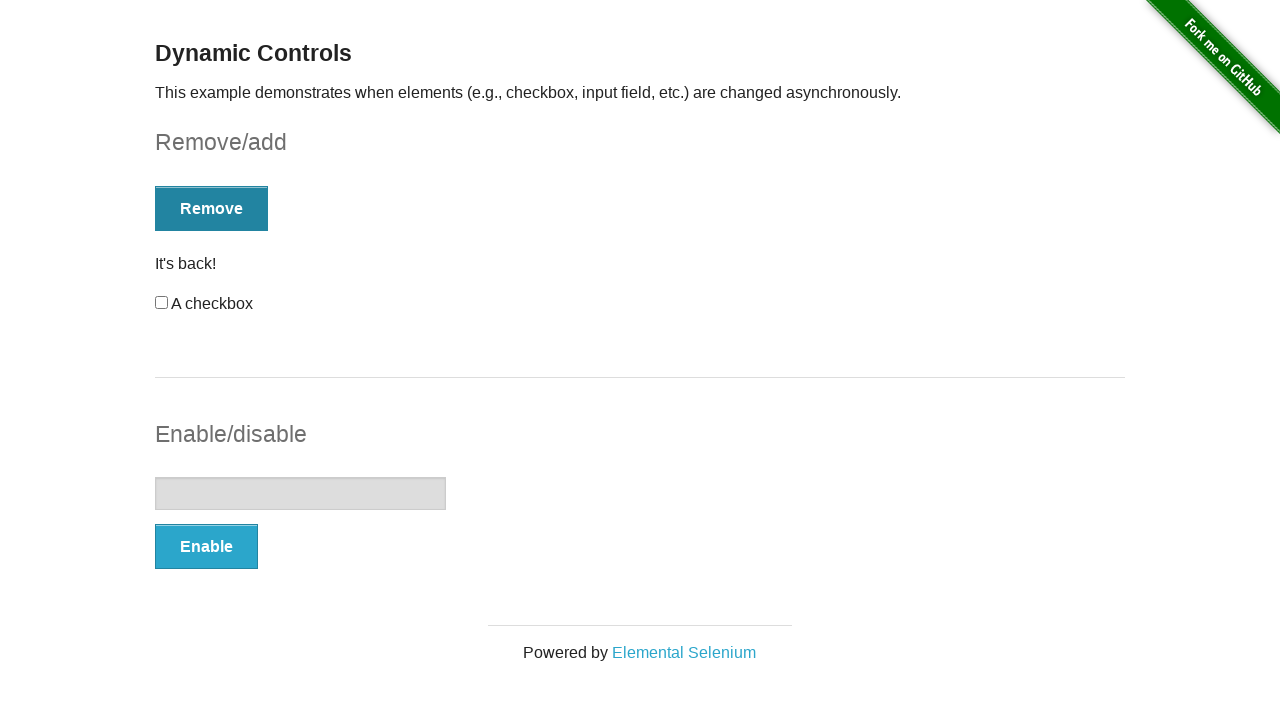

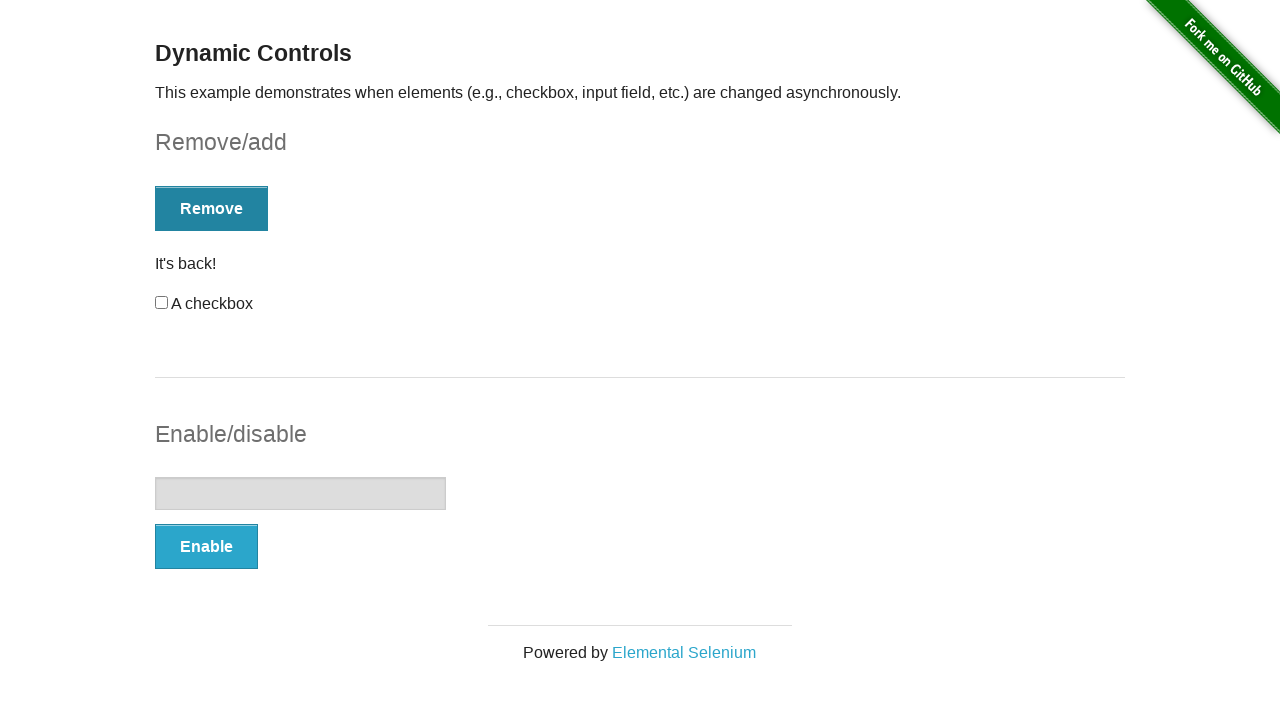